Tests marking all todo items as completed using the toggle all checkbox

Starting URL: https://demo.playwright.dev/todomvc

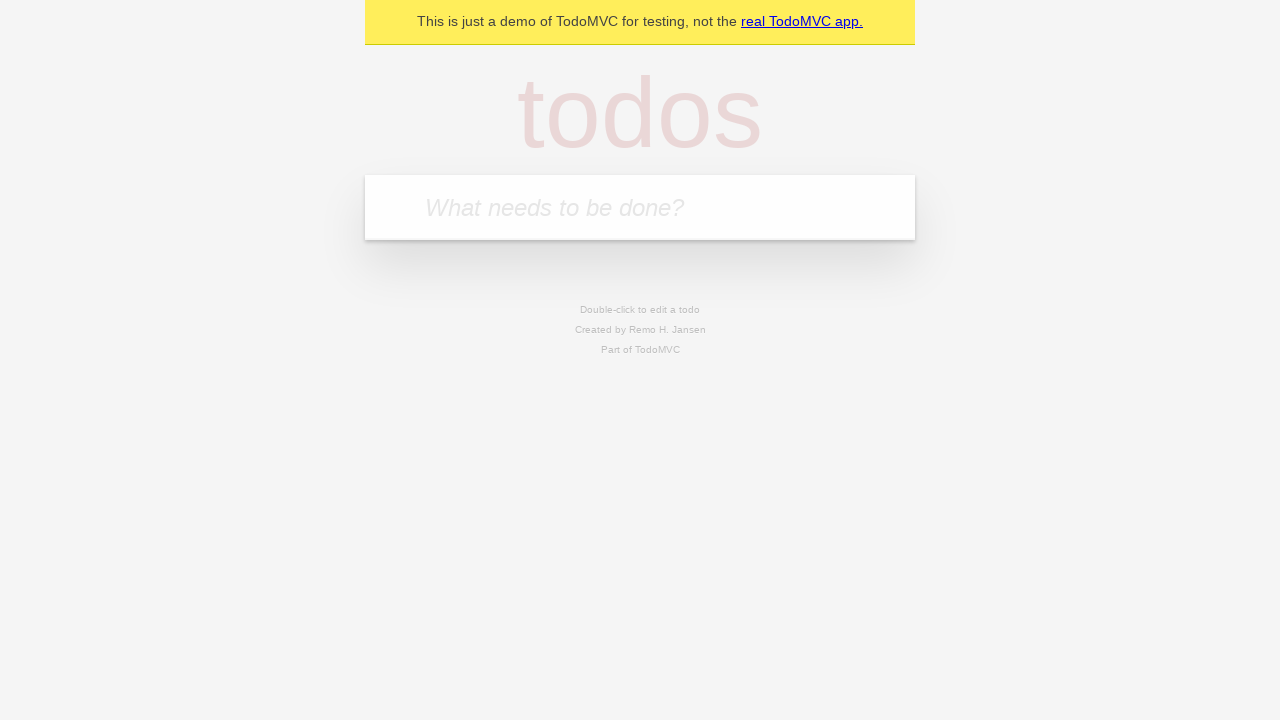

Filled todo input with 'buy some cheese' on internal:attr=[placeholder="What needs to be done?"i]
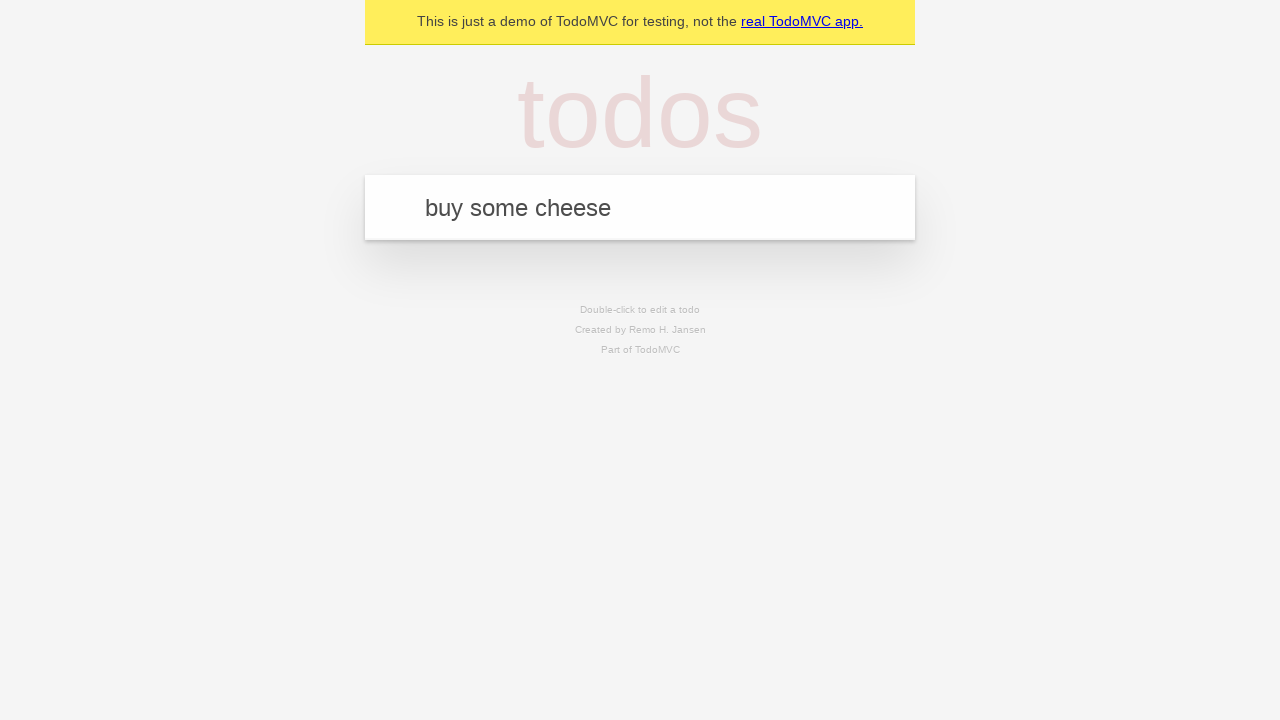

Pressed Enter to create first todo item on internal:attr=[placeholder="What needs to be done?"i]
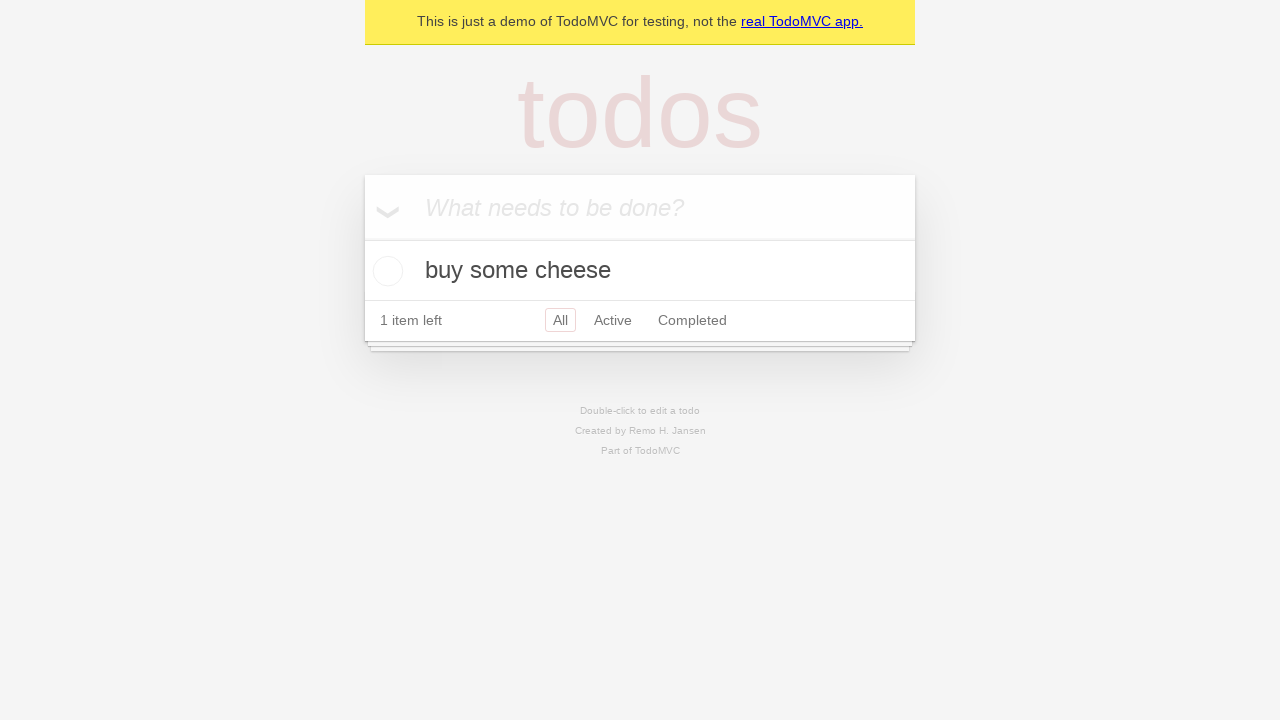

Filled todo input with 'feed the cat' on internal:attr=[placeholder="What needs to be done?"i]
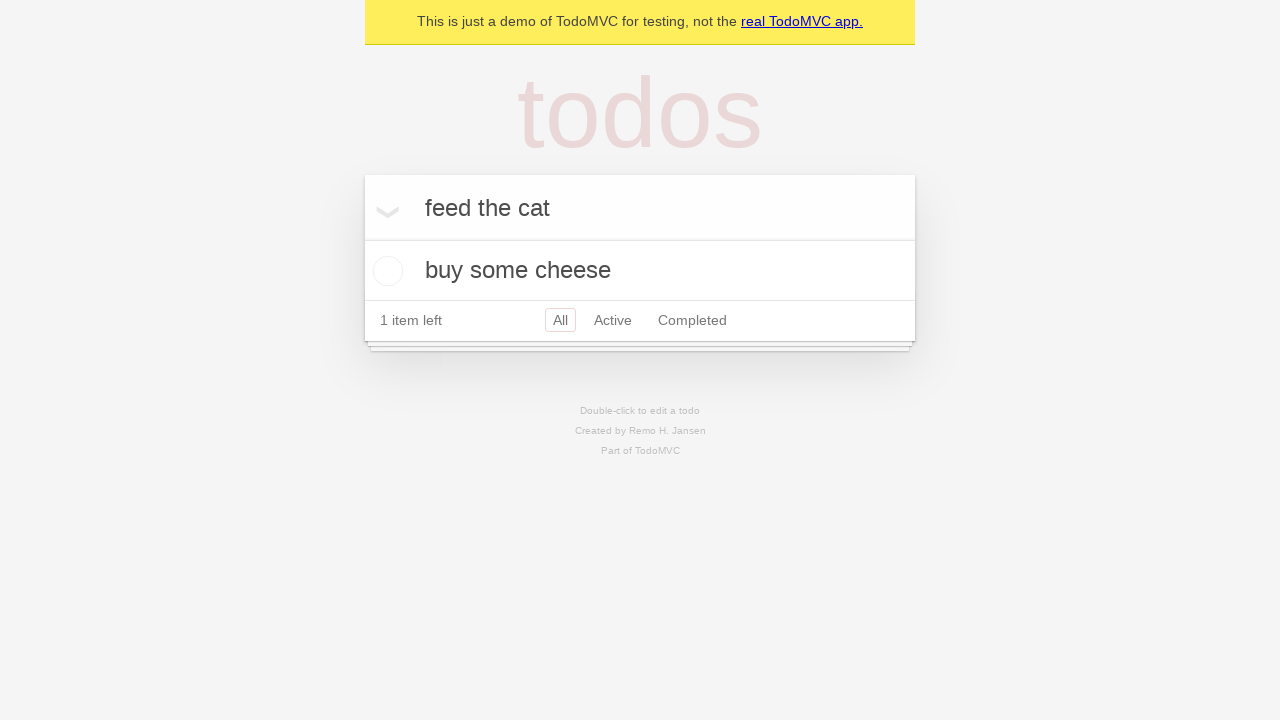

Pressed Enter to create second todo item on internal:attr=[placeholder="What needs to be done?"i]
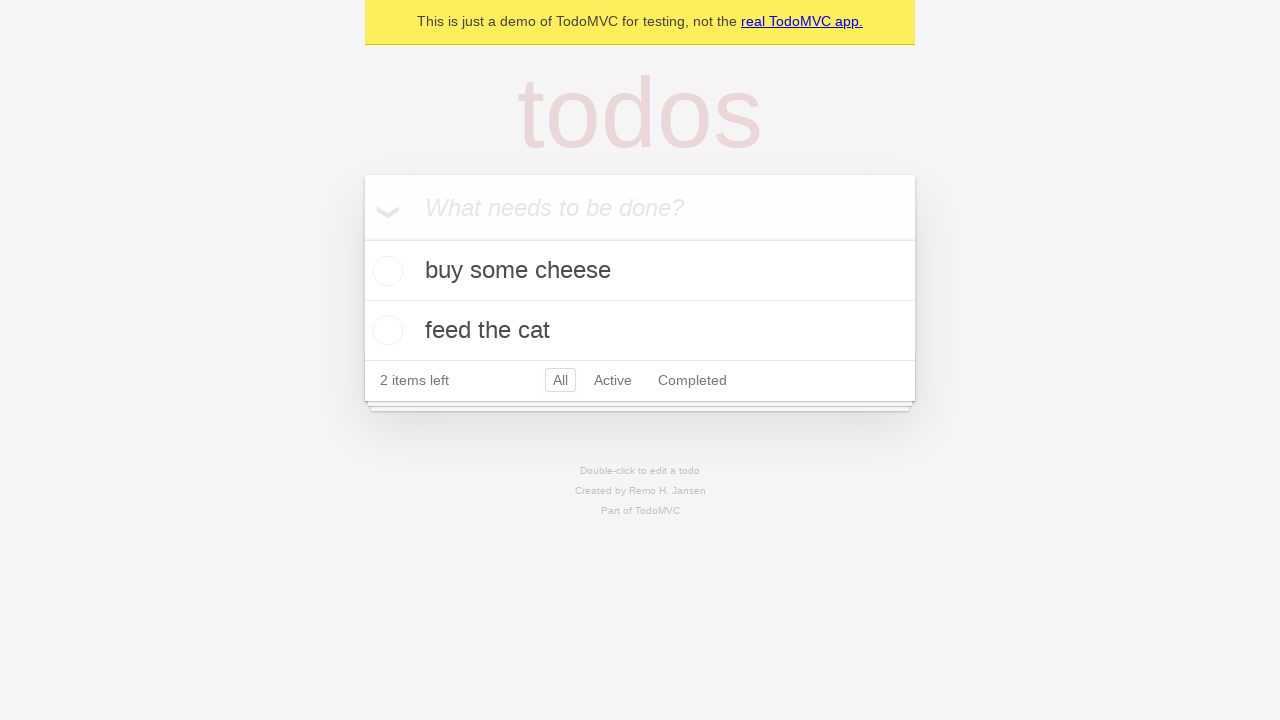

Filled todo input with 'book a doctors appointment' on internal:attr=[placeholder="What needs to be done?"i]
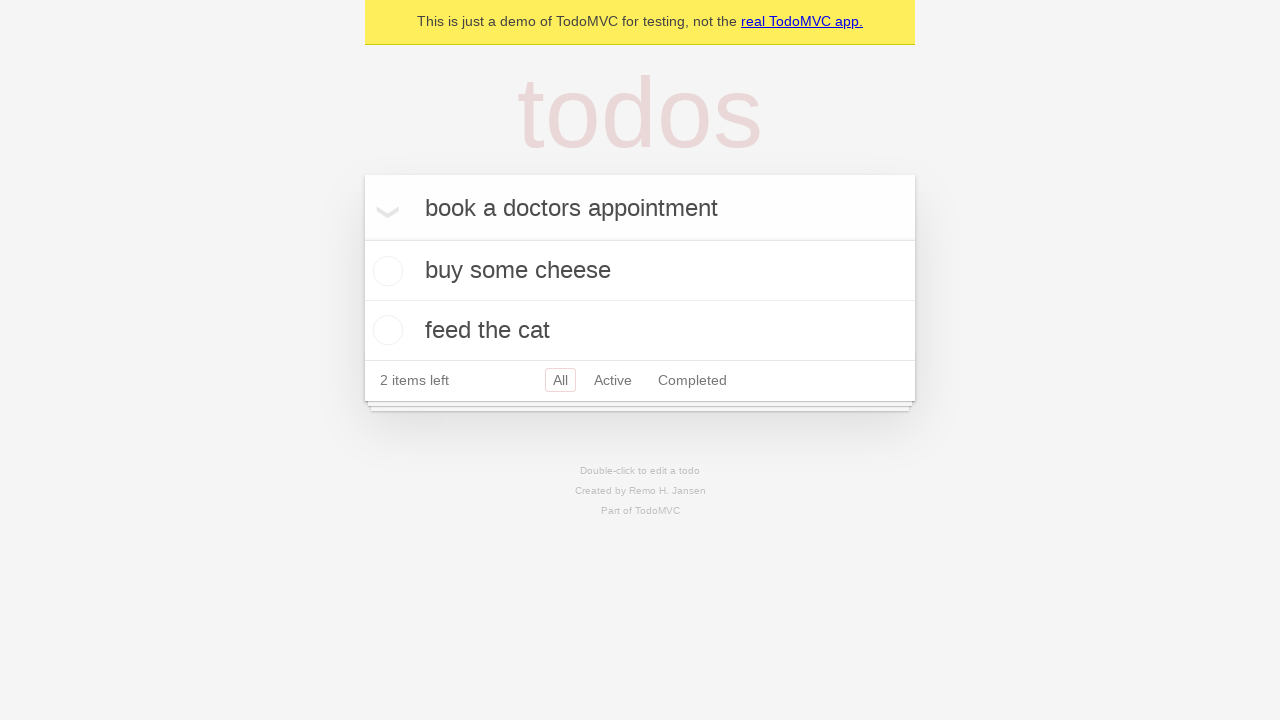

Pressed Enter to create third todo item on internal:attr=[placeholder="What needs to be done?"i]
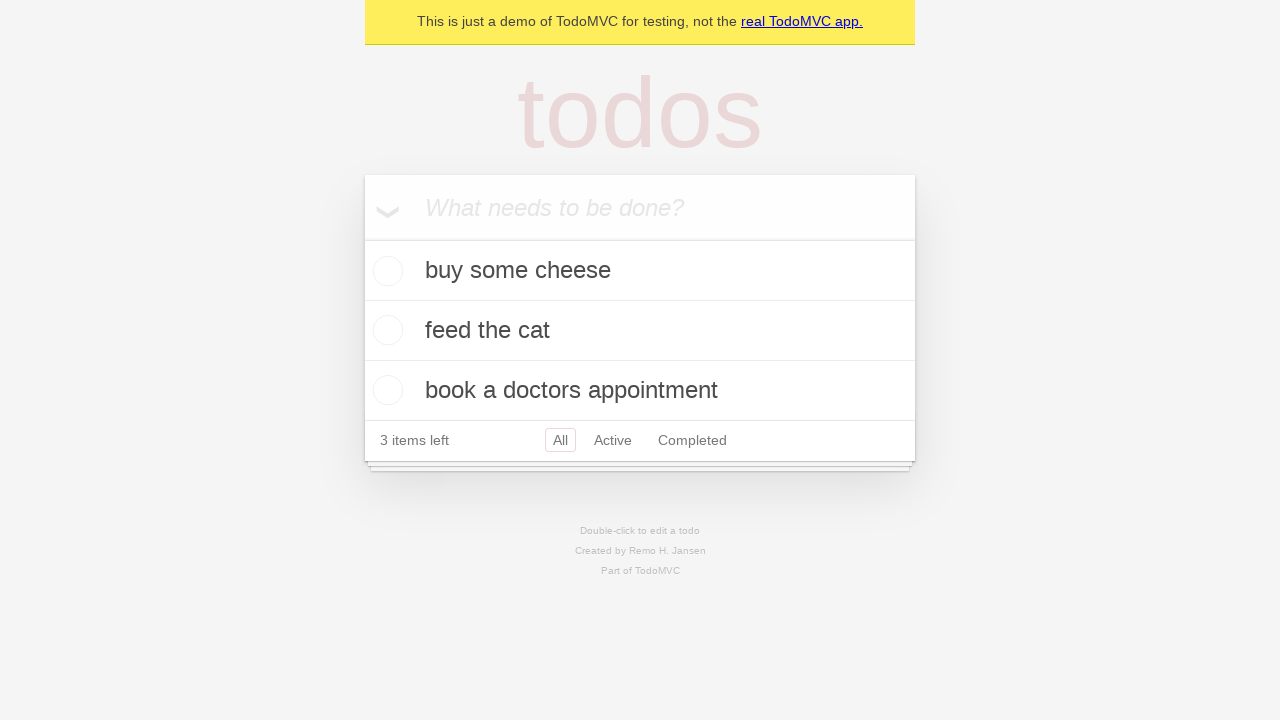

Waited for all 3 todo items to be created
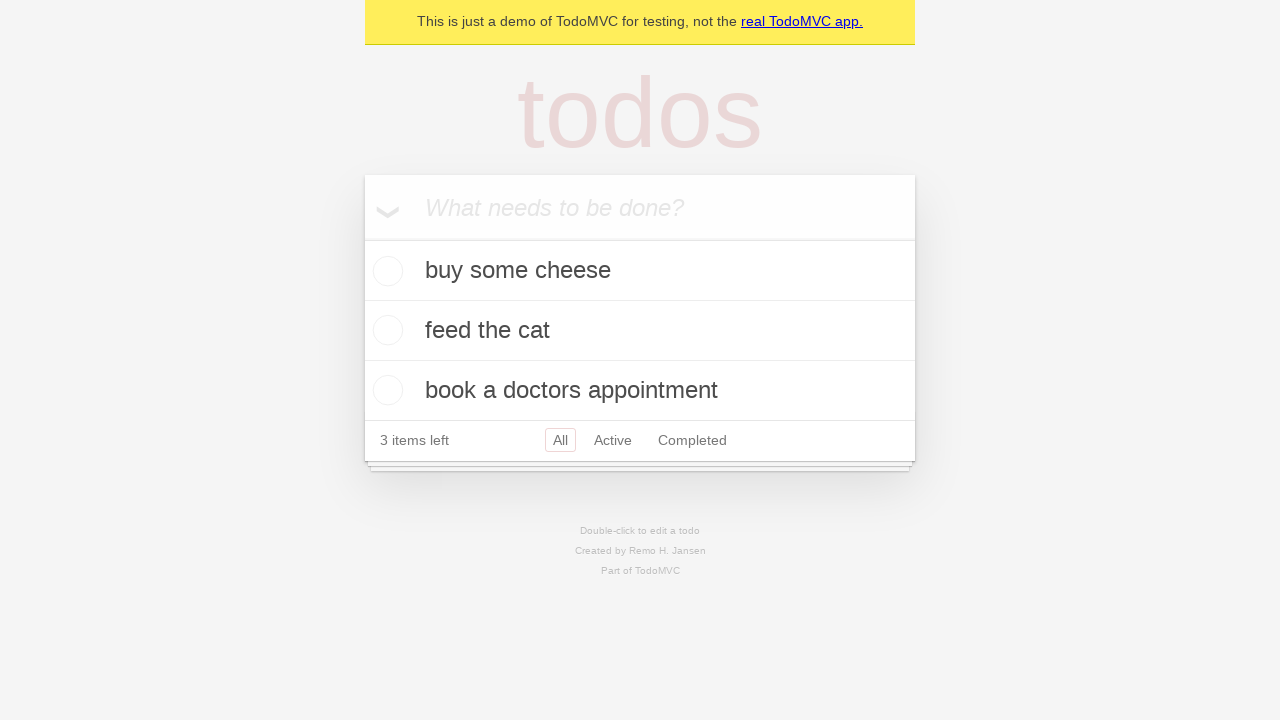

Clicked 'Mark all as complete' checkbox at (362, 238) on internal:label="Mark all as complete"i
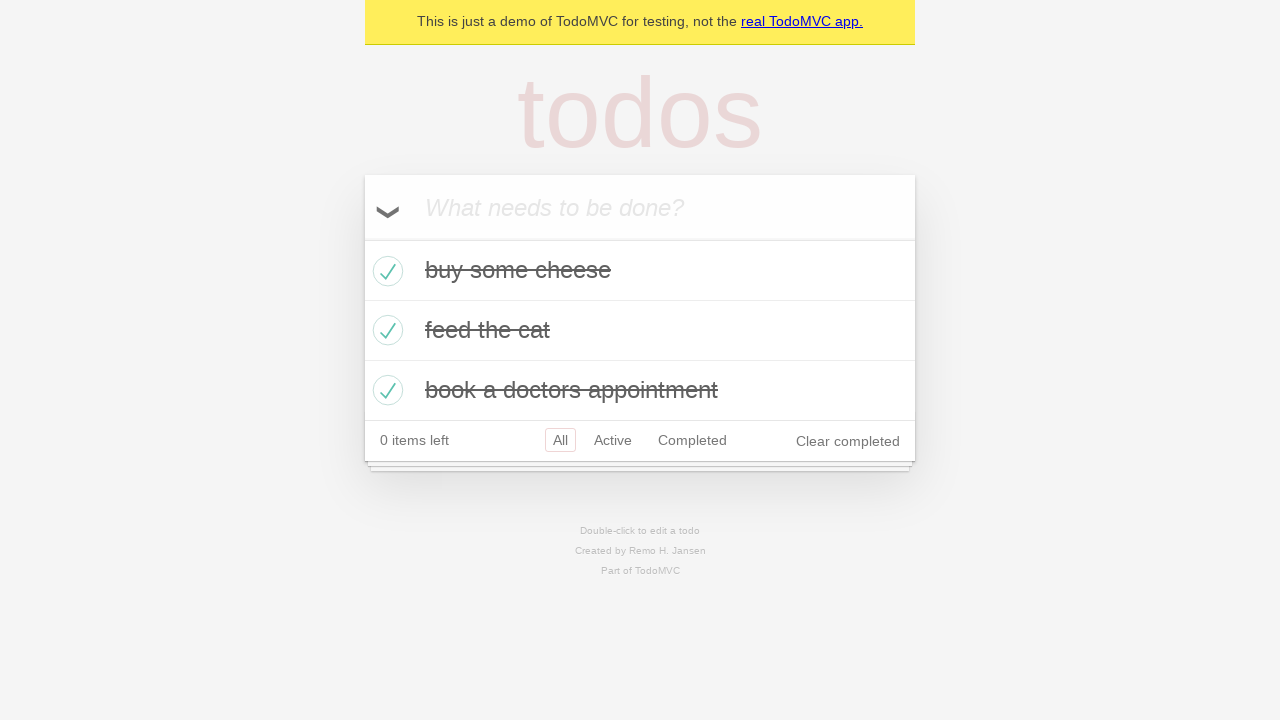

Verified all todo items are marked as completed
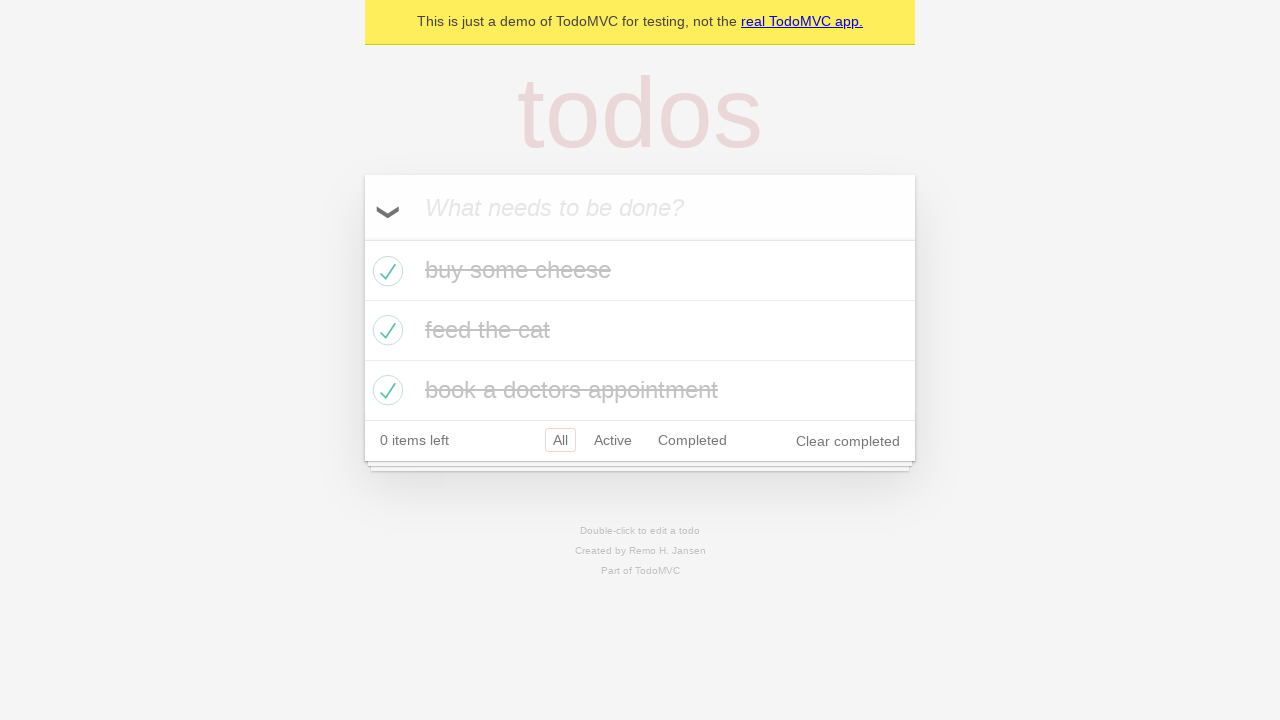

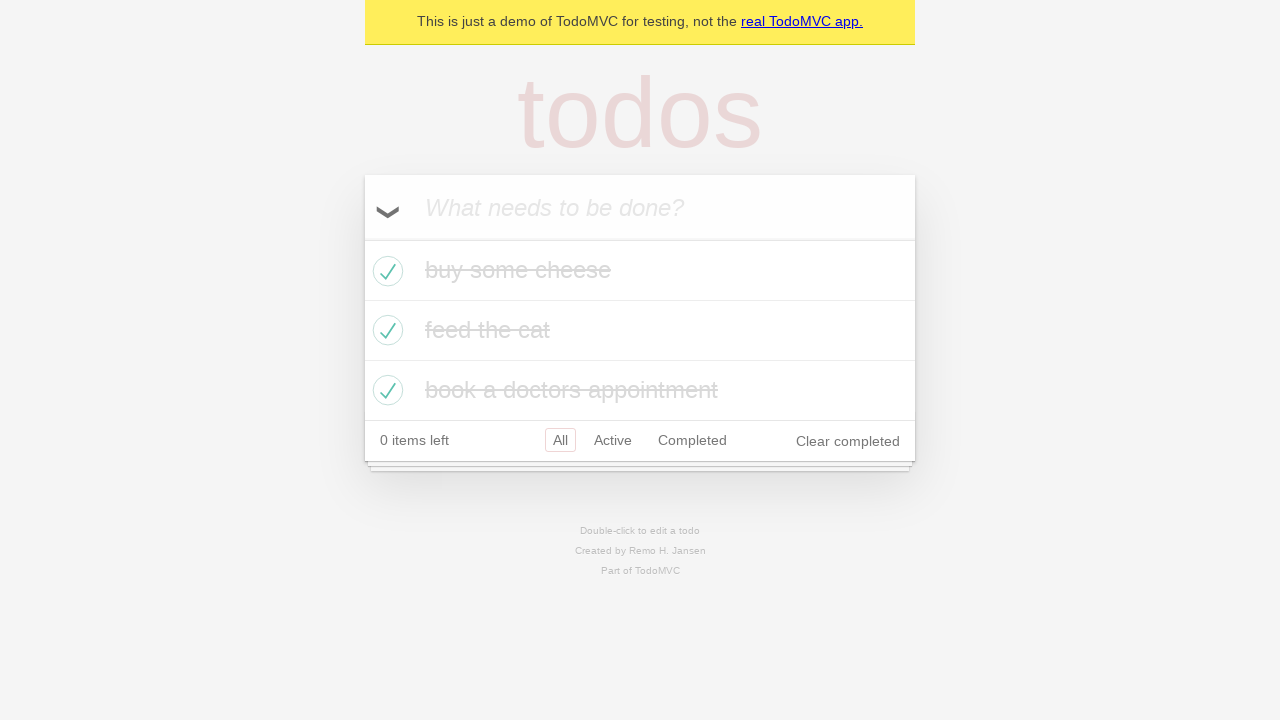